Tests checkbox functionality by navigating to the checkboxes page, toggling checkboxes, and verifying their states

Starting URL: http://the-internet.herokuapp.com/

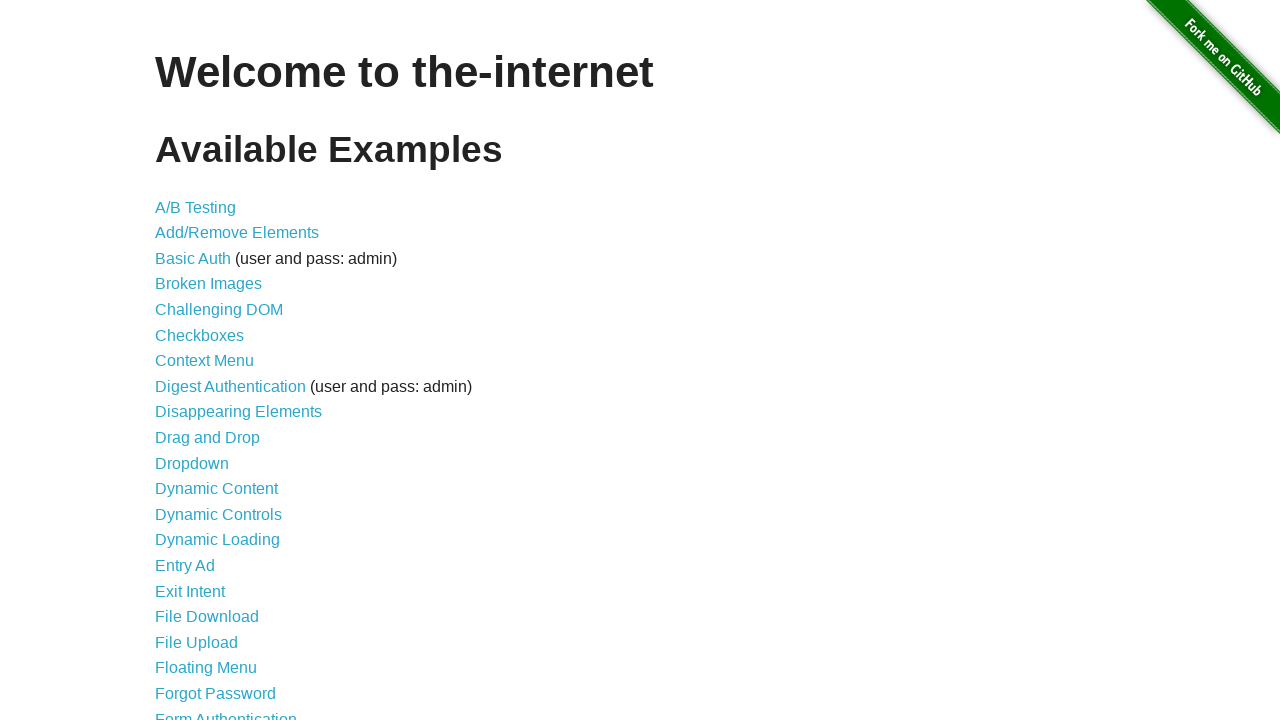

Navigated to the-internet.herokuapp.com homepage
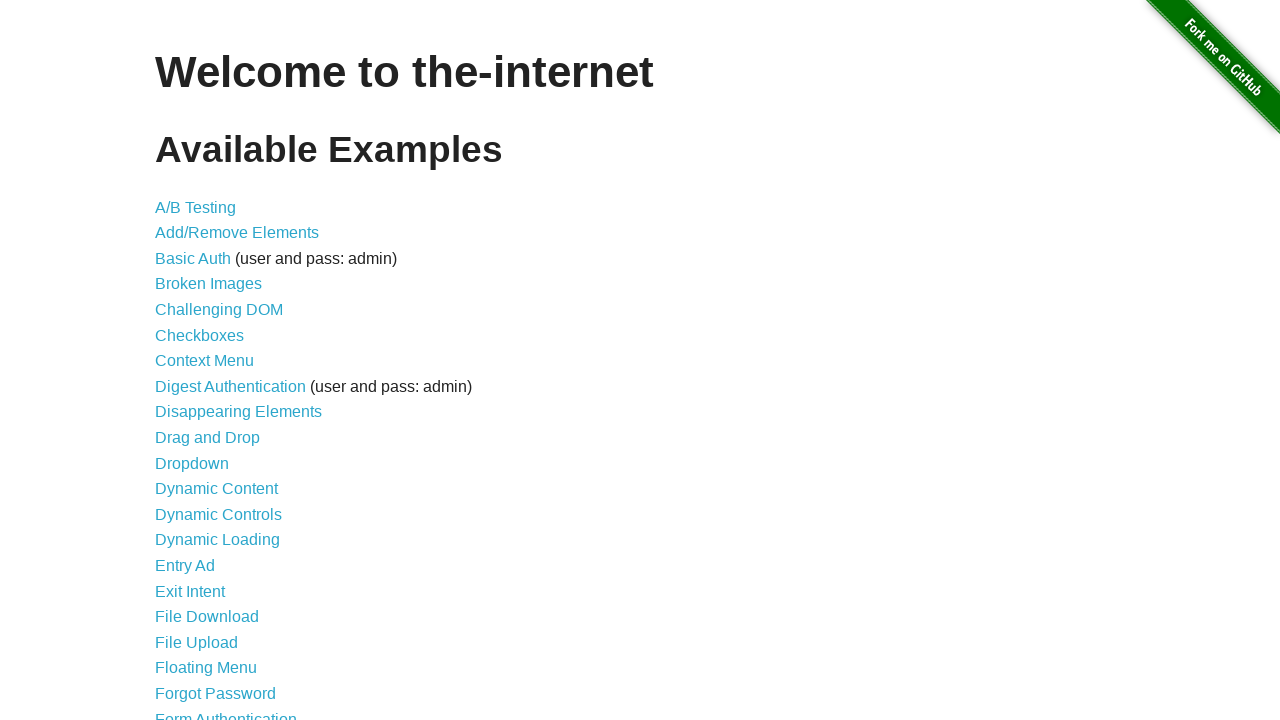

Clicked link to navigate to checkboxes page at (200, 335) on xpath=//a[contains(@href, '/checkboxes')]
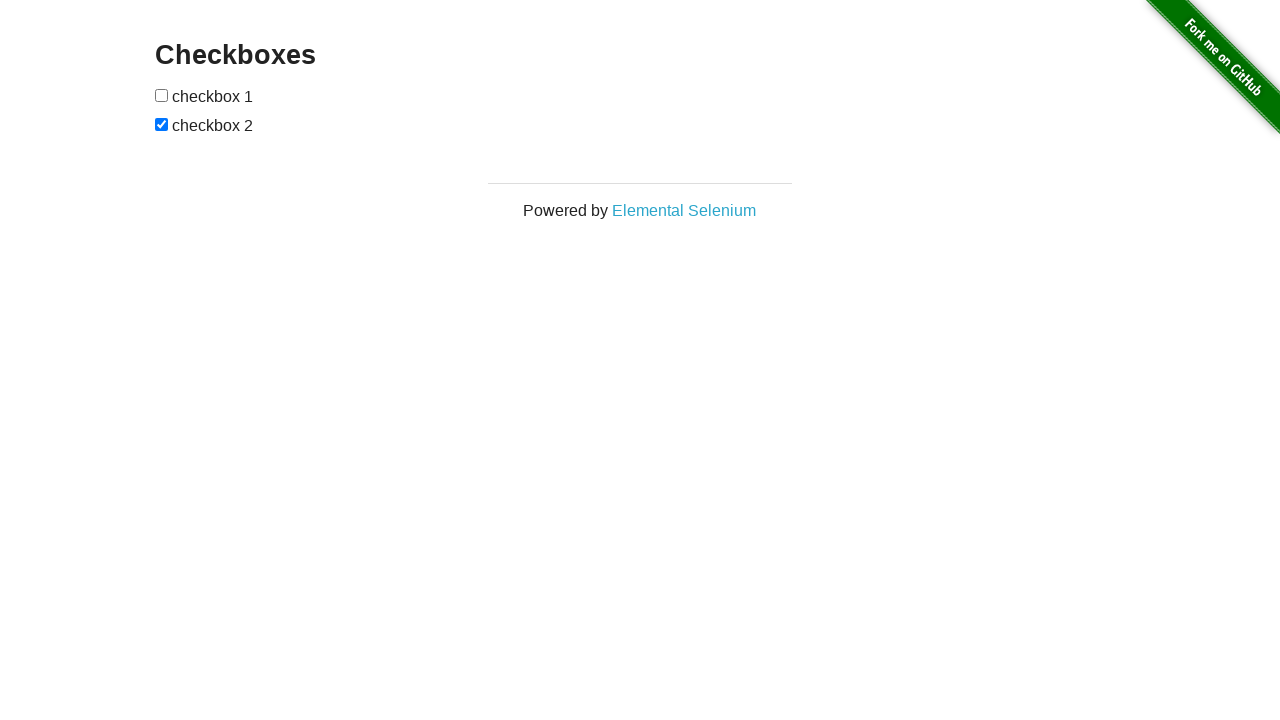

Toggled first checkbox at (162, 95) on xpath=//*[@id='checkboxes']/input[1]
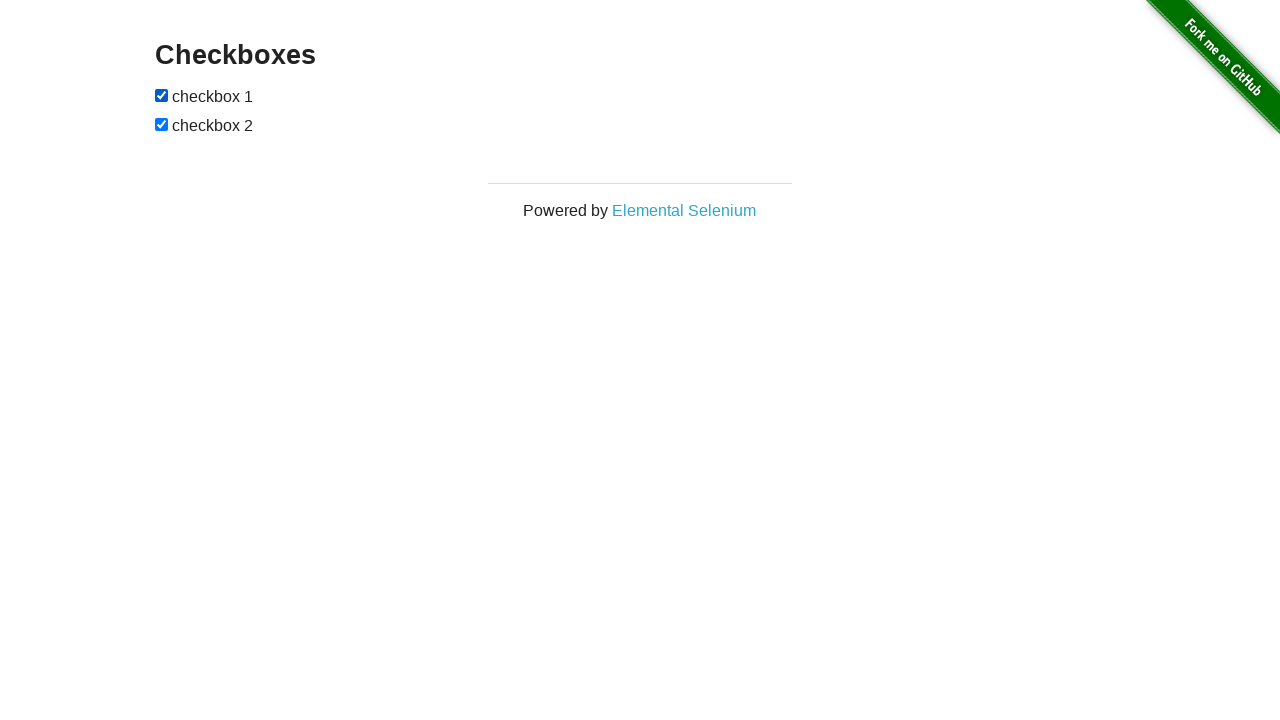

Toggled second checkbox at (162, 124) on xpath=//*[@id='checkboxes']/input[2]
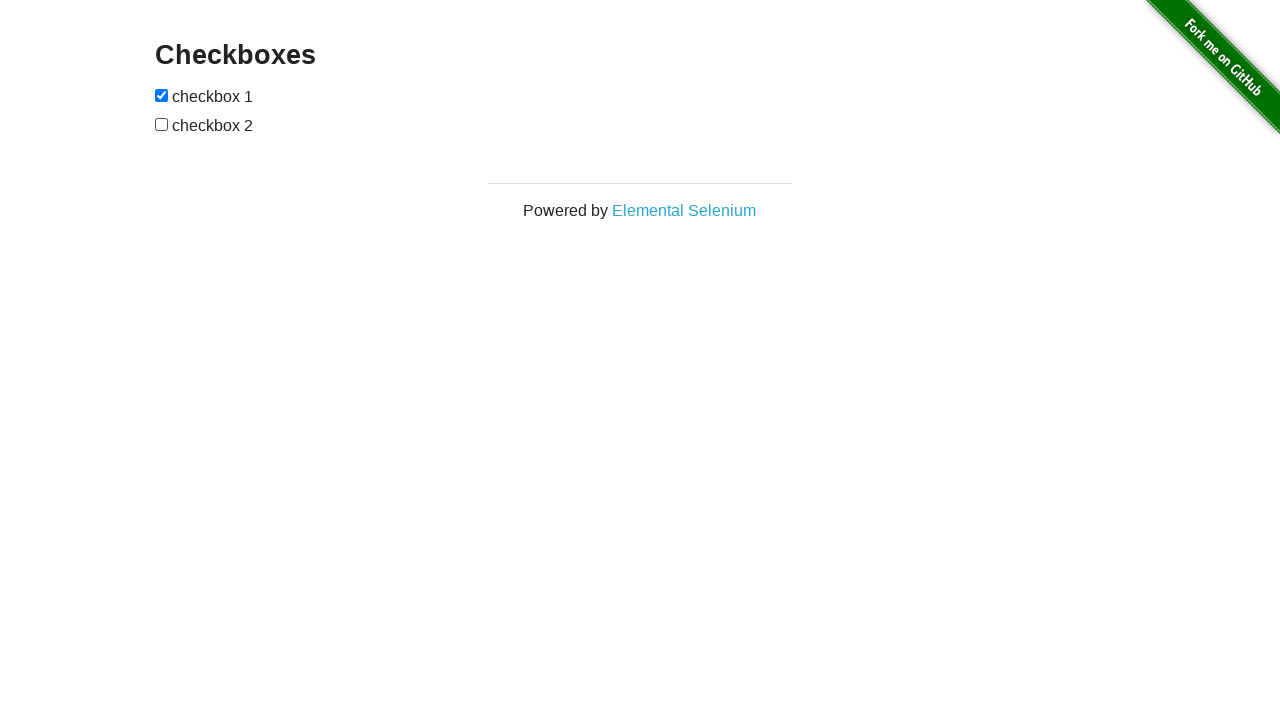

Located first checkbox element
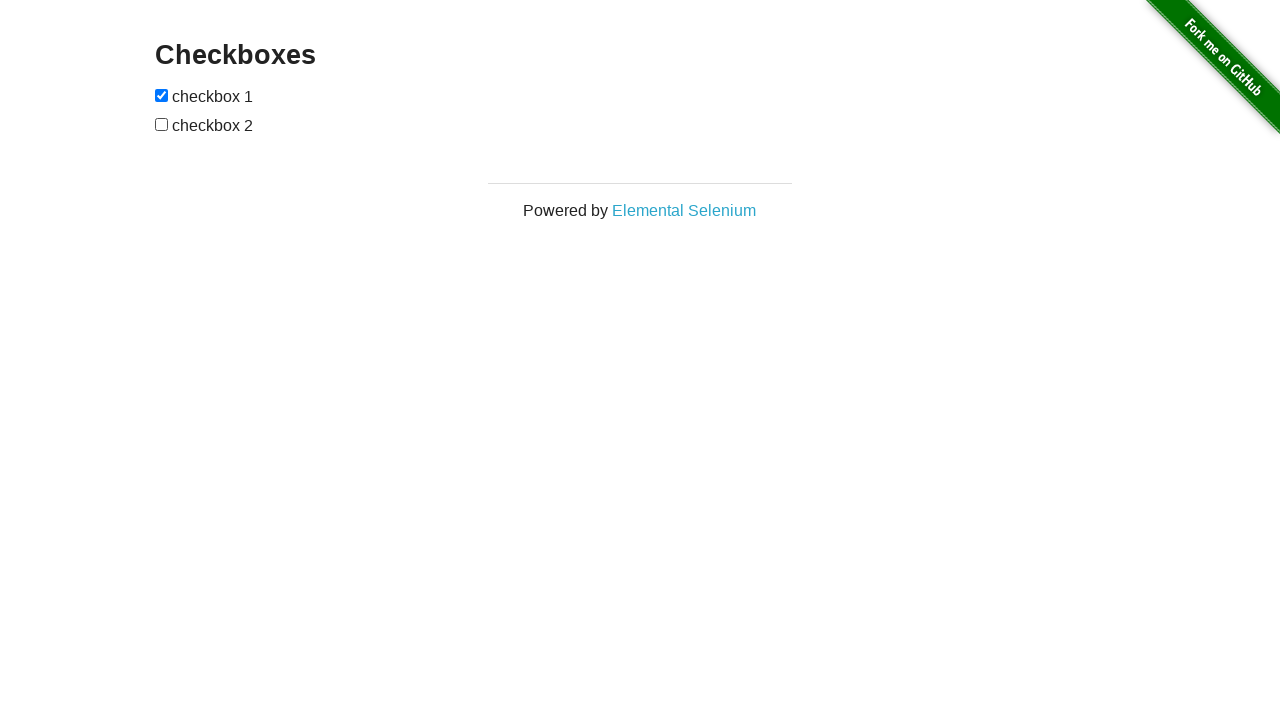

Located second checkbox element
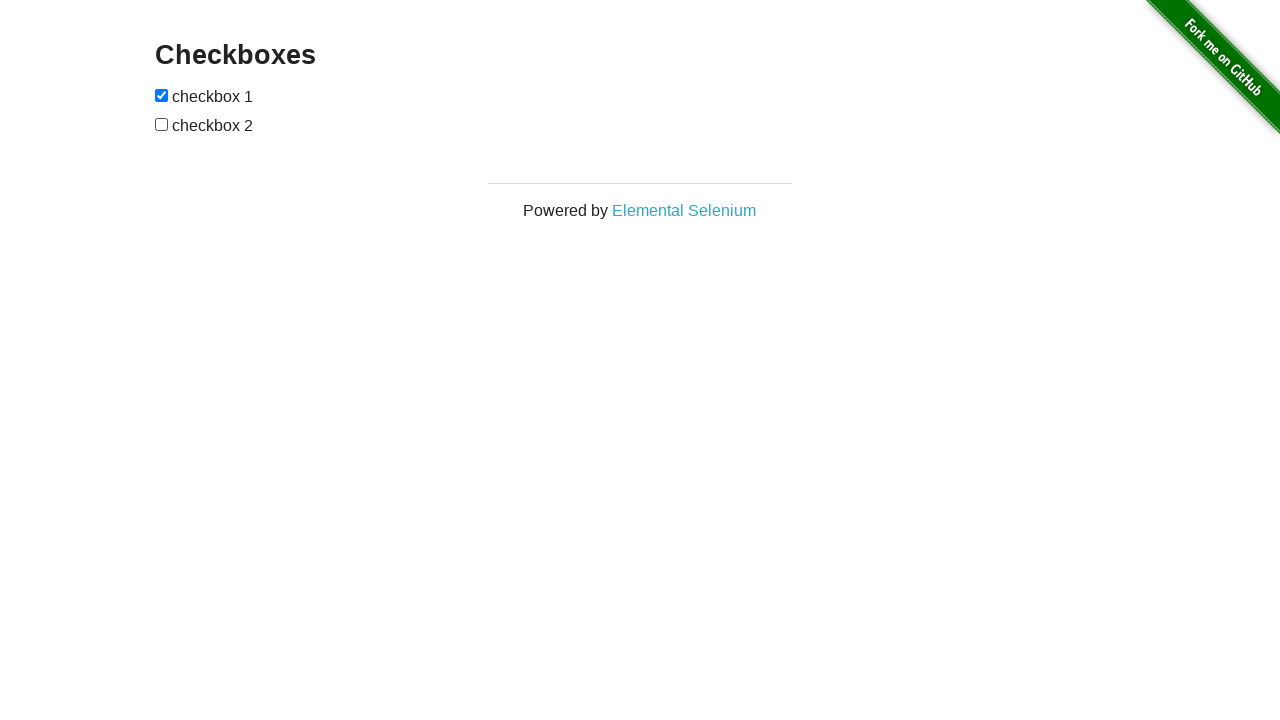

Verified that first checkbox is checked
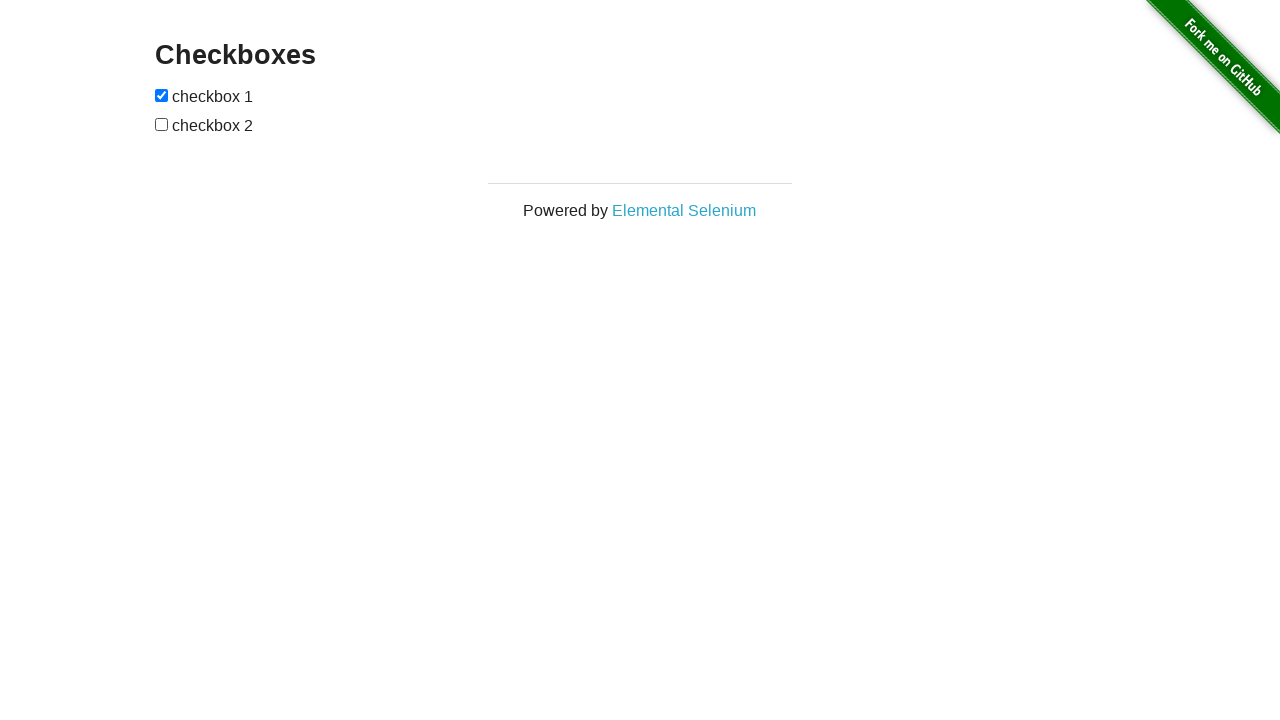

Verified that second checkbox is unchecked
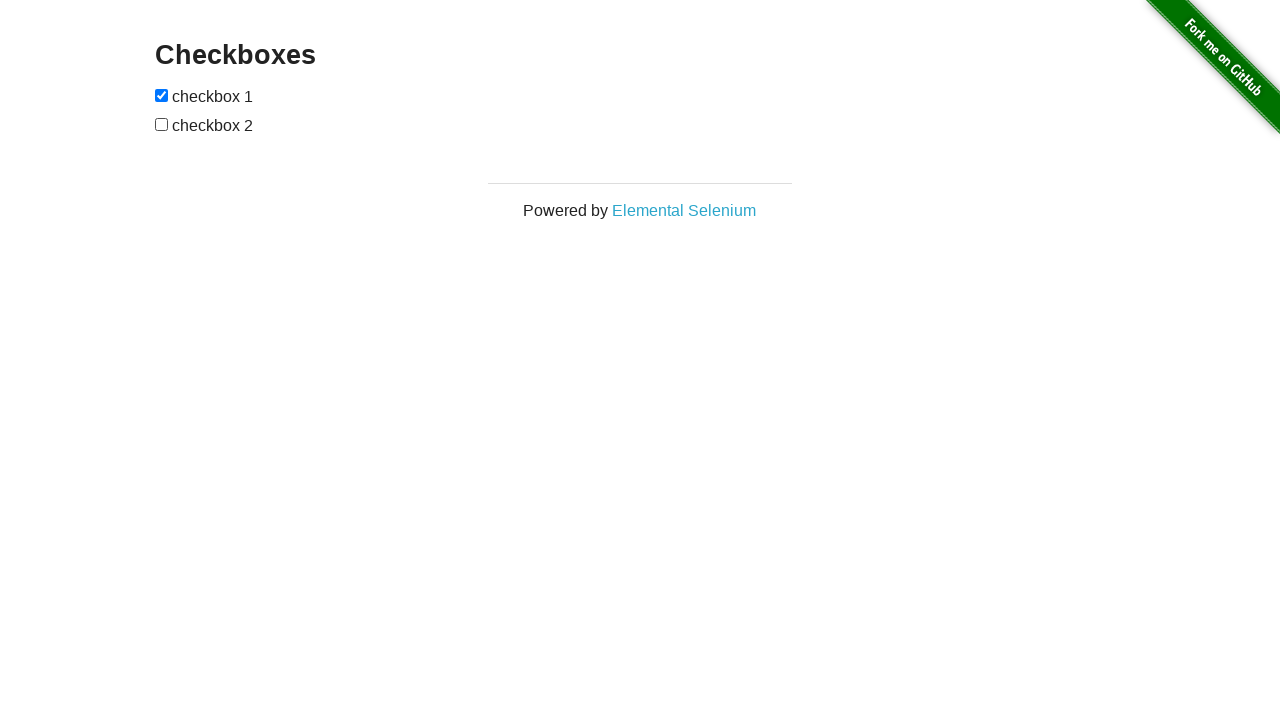

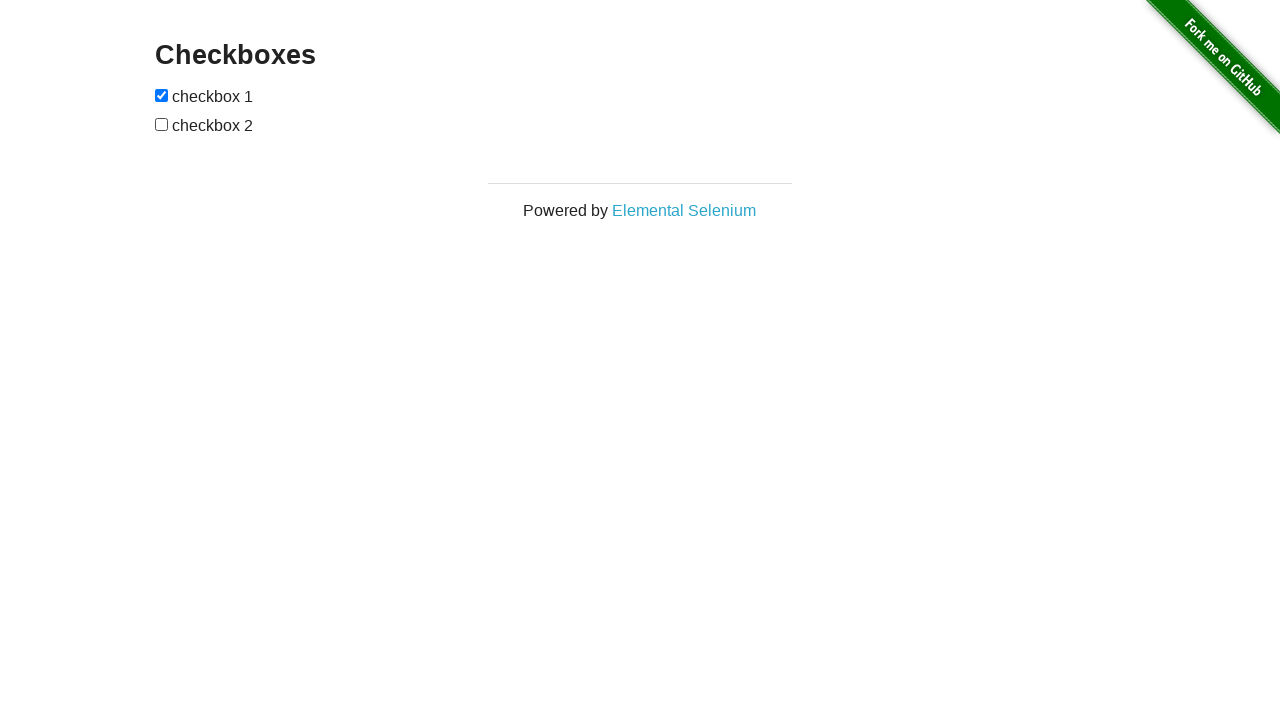